Tests dropdown selection functionality using different selection methods including by value, index, and label

Starting URL: https://the-internet.herokuapp.com/

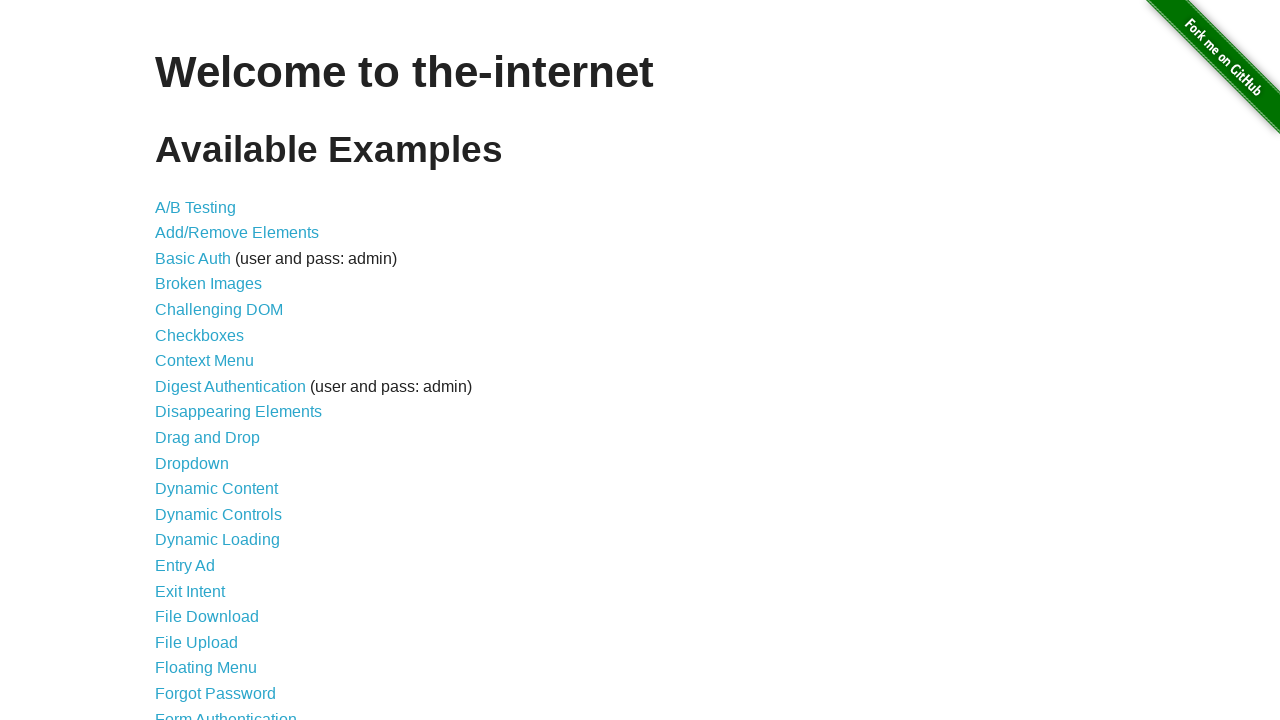

Clicked on Dropdown link at (192, 463) on internal:role=link[name="Dropdown"i]
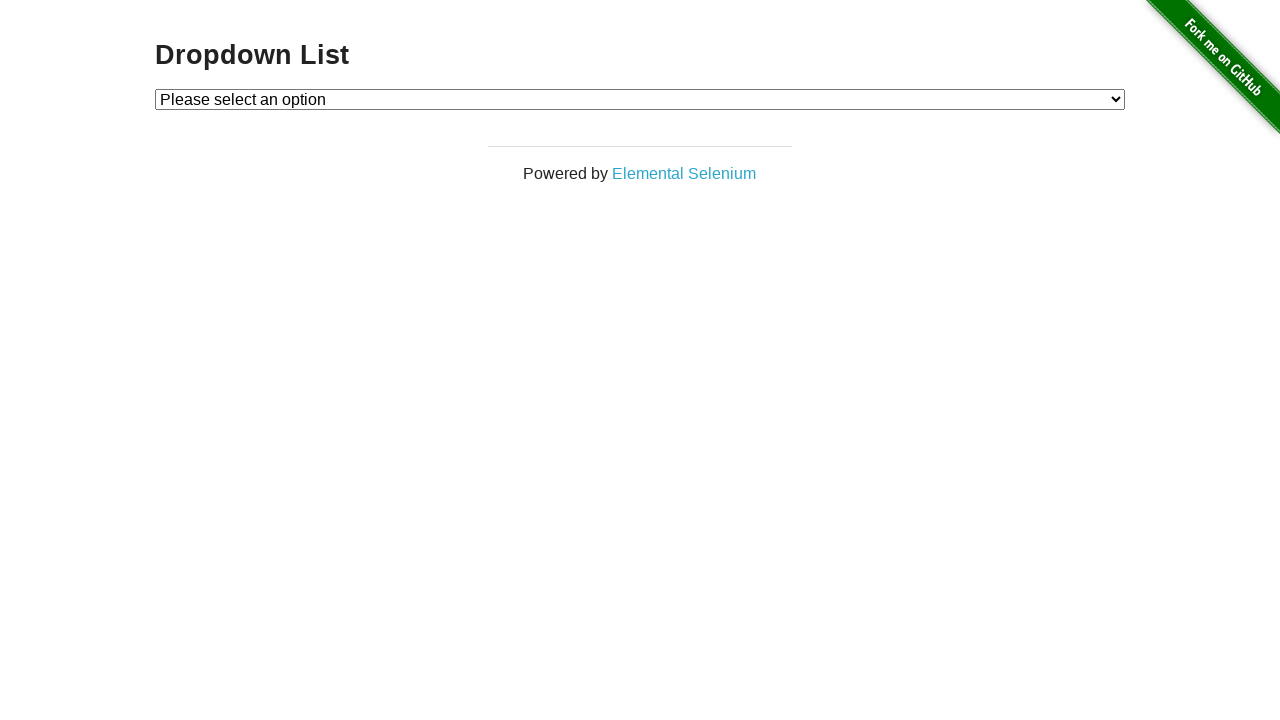

Selected Option 1 by text on select[id="dropdown"]
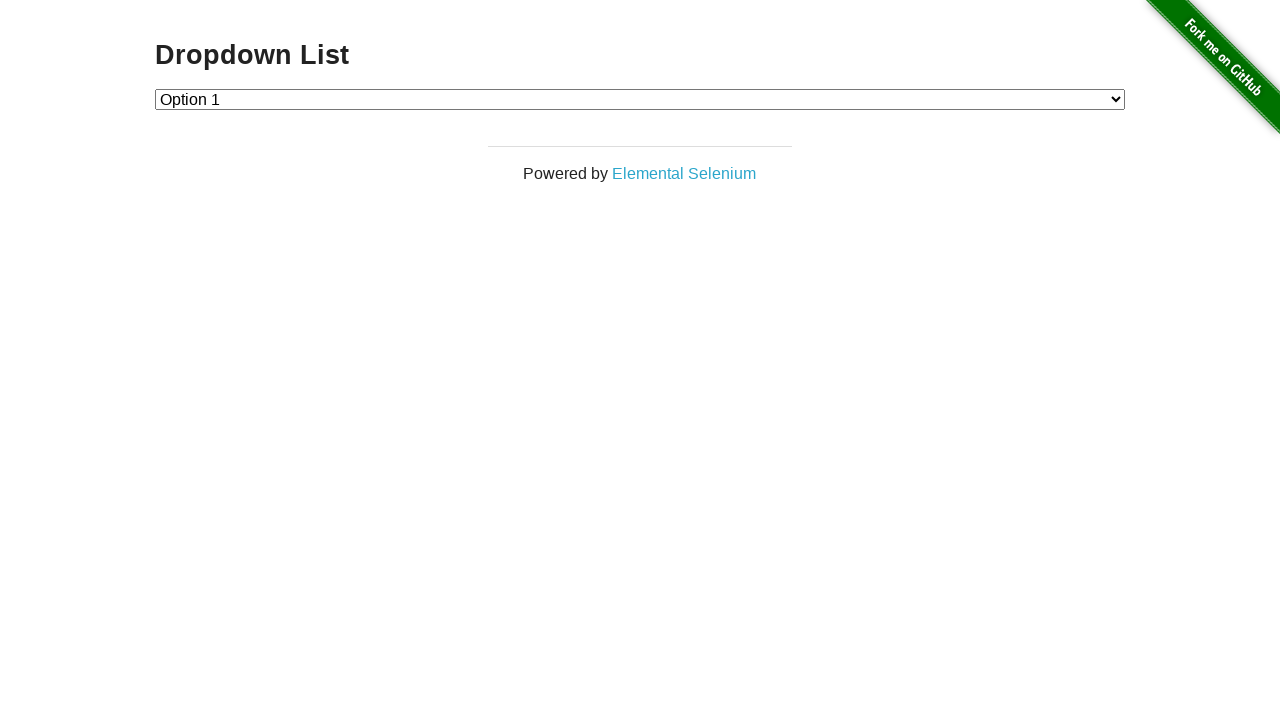

Selected Option 2 by index on select[id="dropdown"]
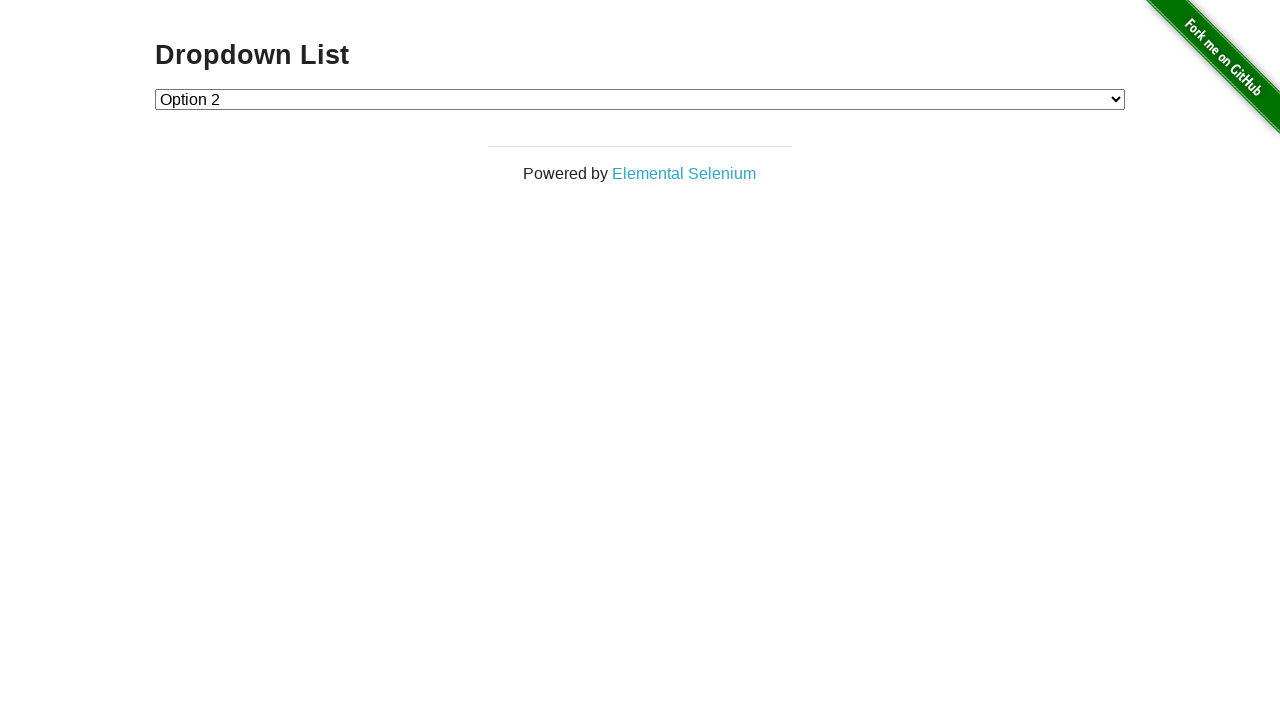

Selected option by value '1' on select[id="dropdown"]
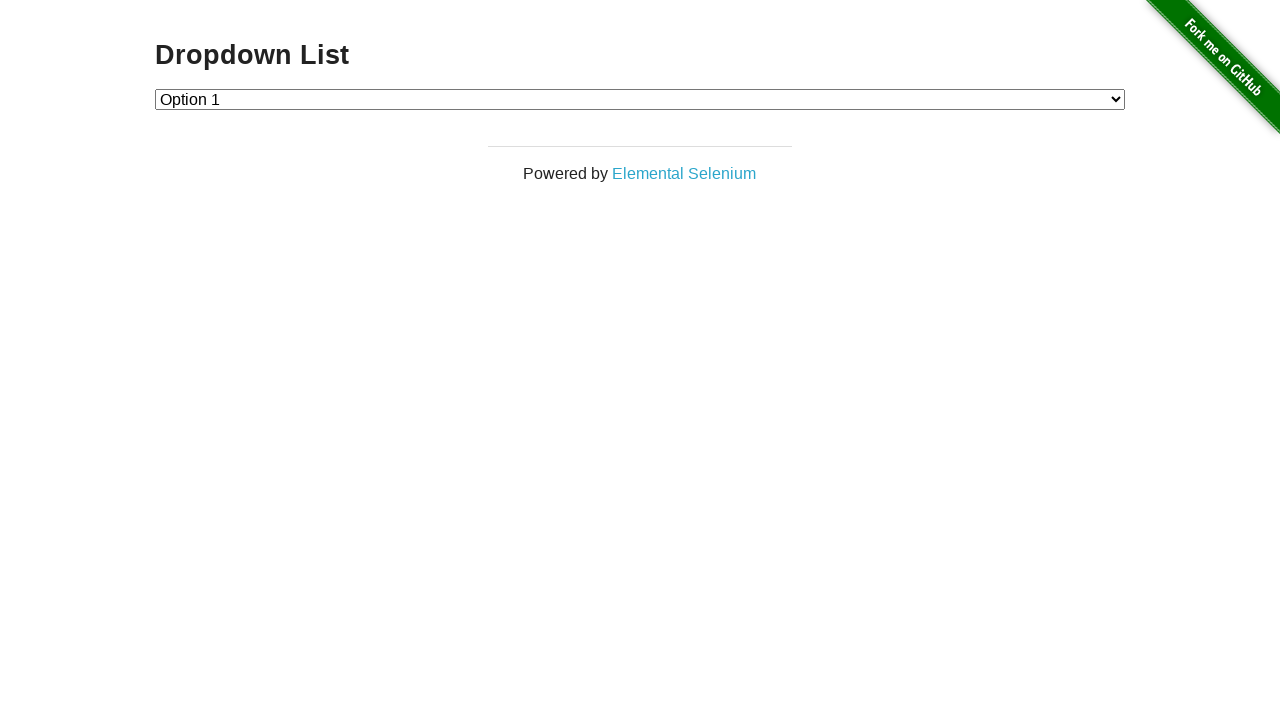

Selected Option 2 by label on select[id="dropdown"]
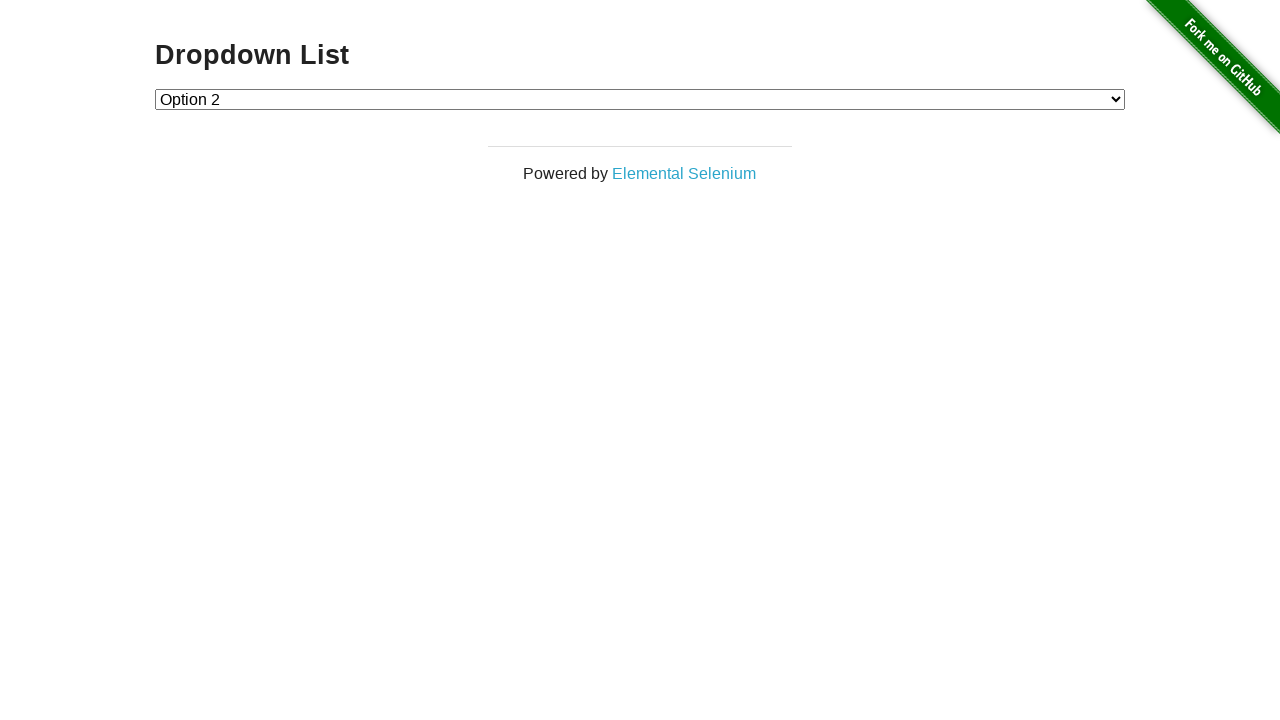

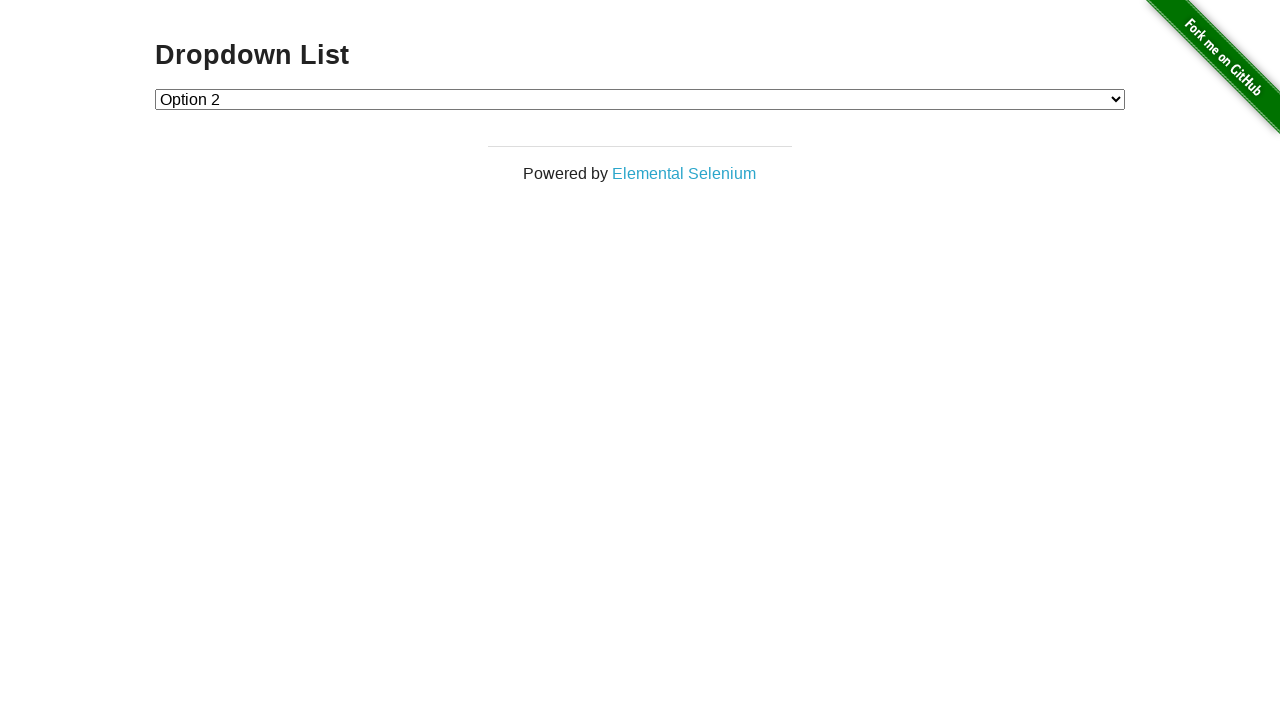